Tests jQuery UI selectable by clicking on a single item in the list

Starting URL: https://jqueryui.com/selectable/

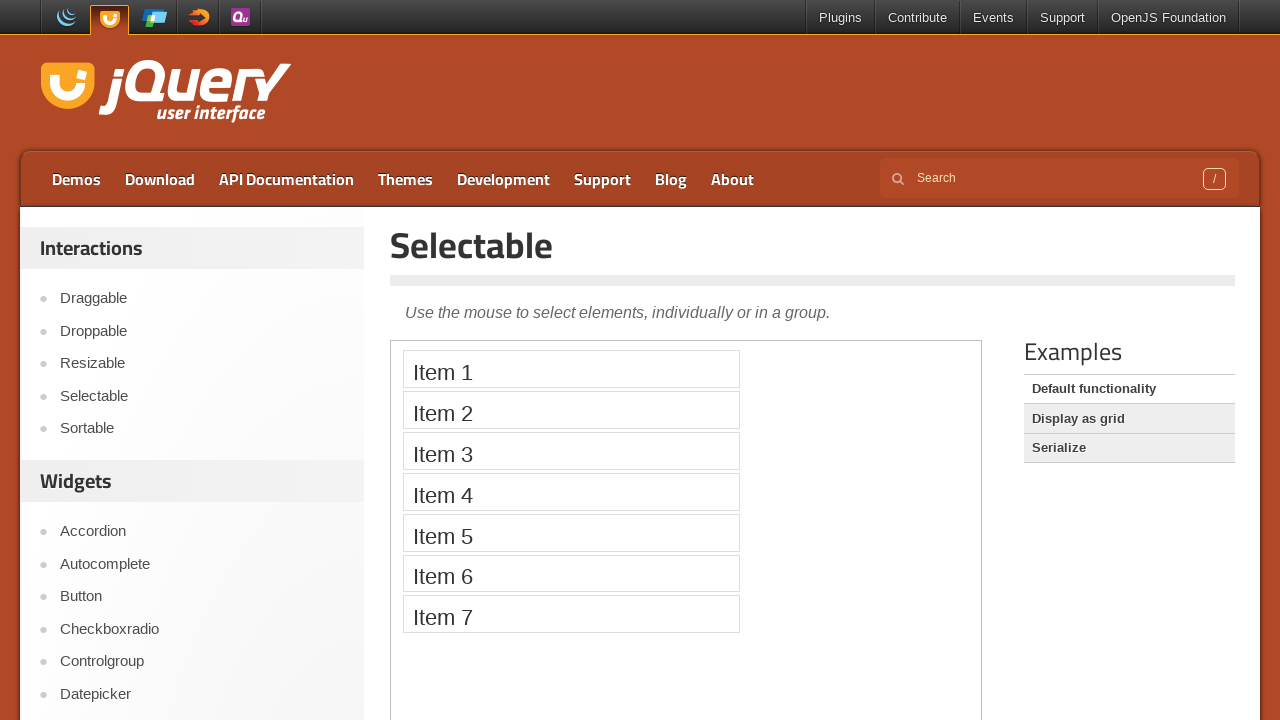

Located the demo iframe
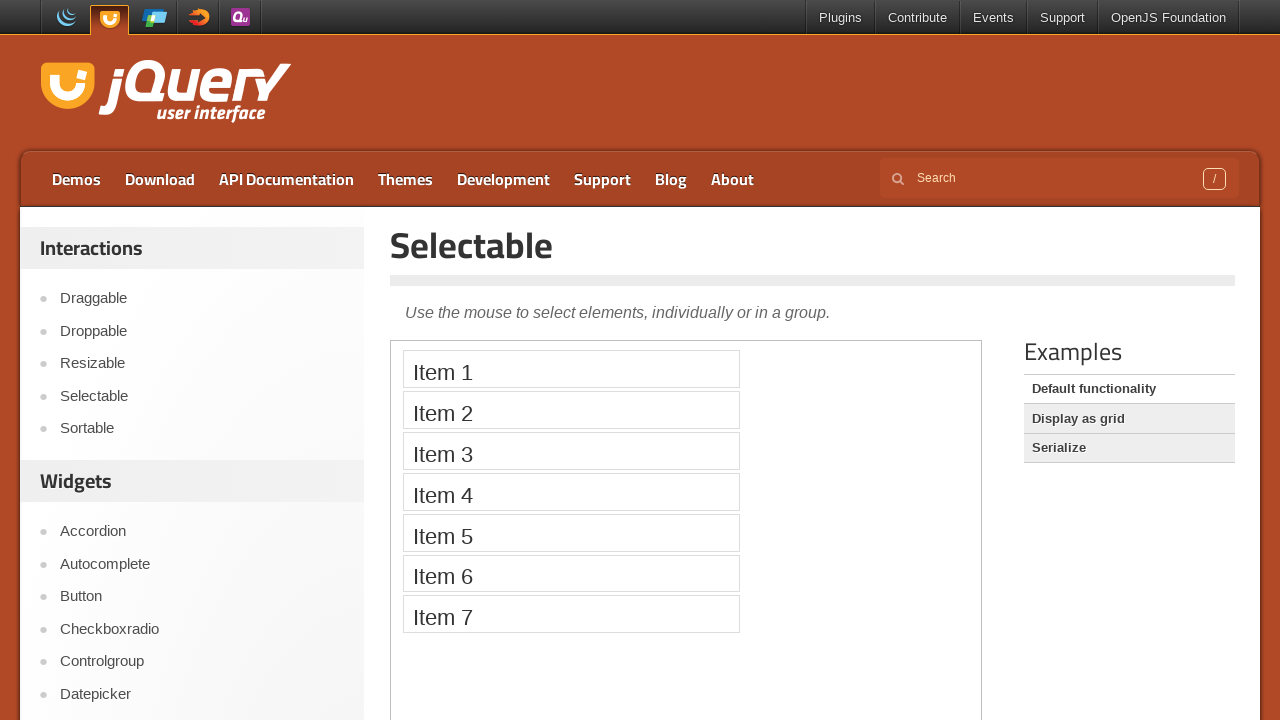

Clicked on the third item in the selectable list at (571, 451) on .demo-frame >> internal:control=enter-frame >> #selectable > li:nth-child(3)
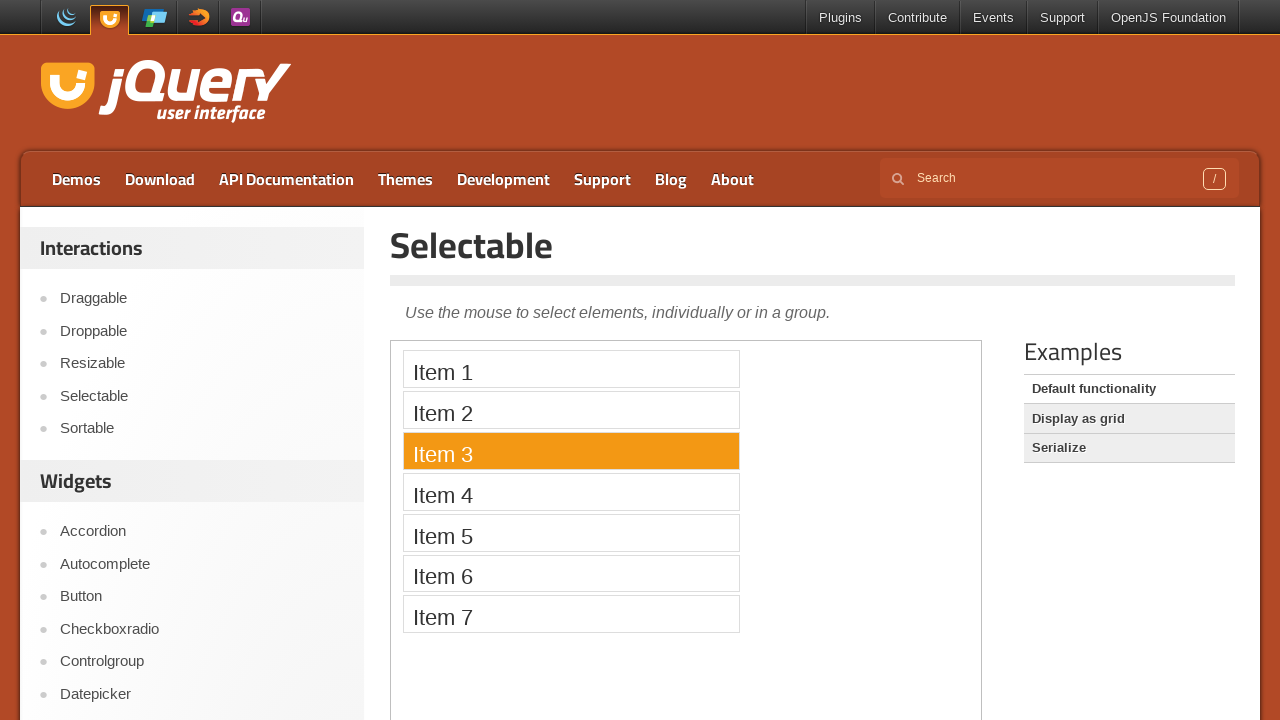

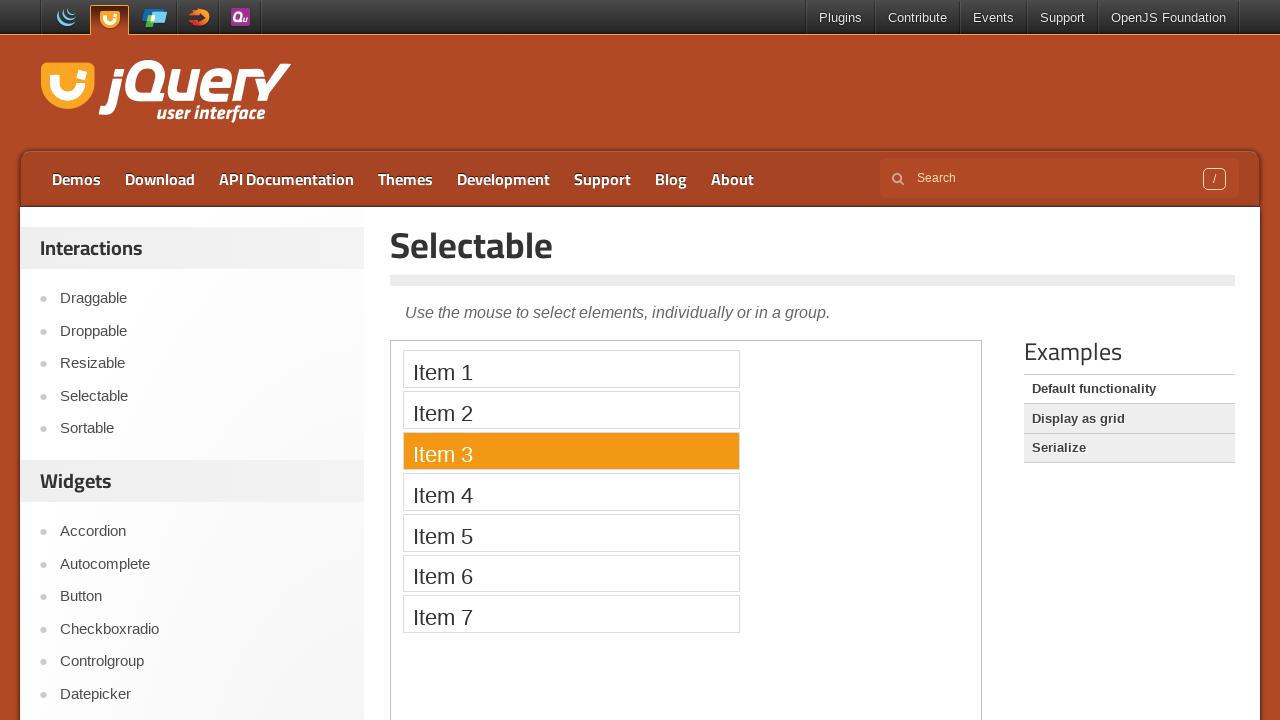